Navigates to a Stepik lesson page (step 8 of lesson 25969) and loads the content.

Starting URL: https://stepik.org/lesson/25969/step/8

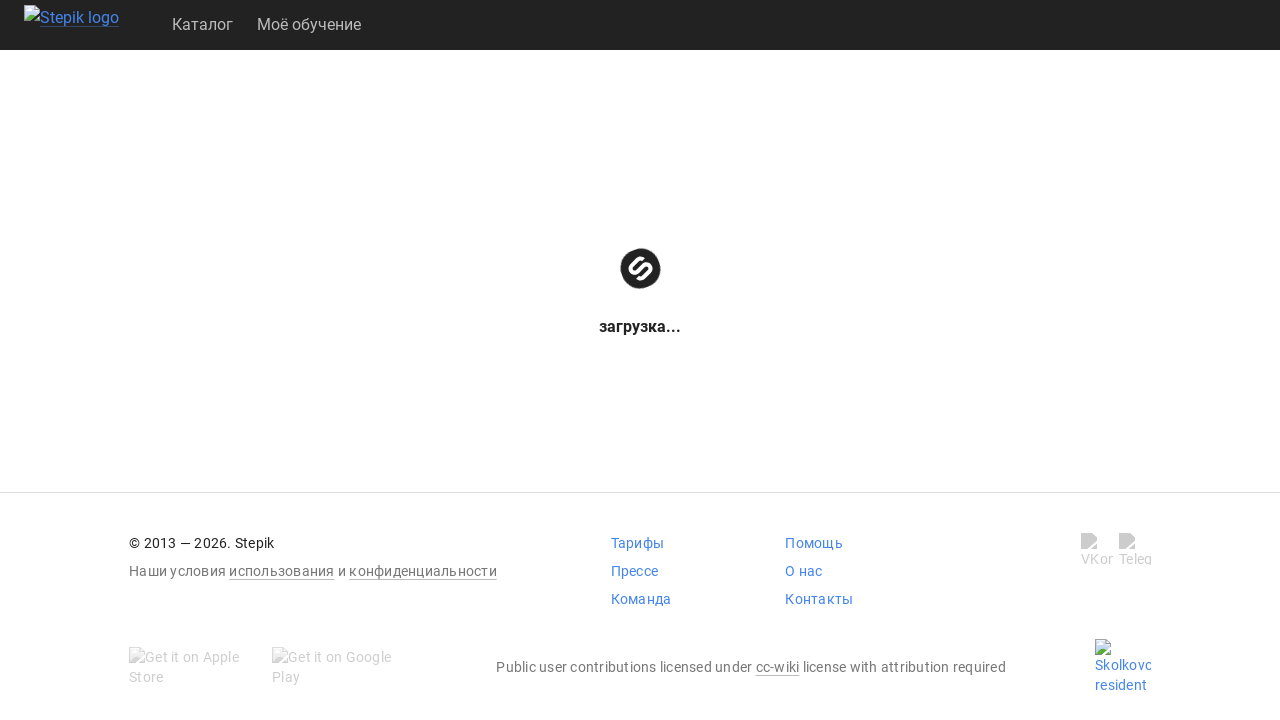

Waited for page DOM to be fully loaded
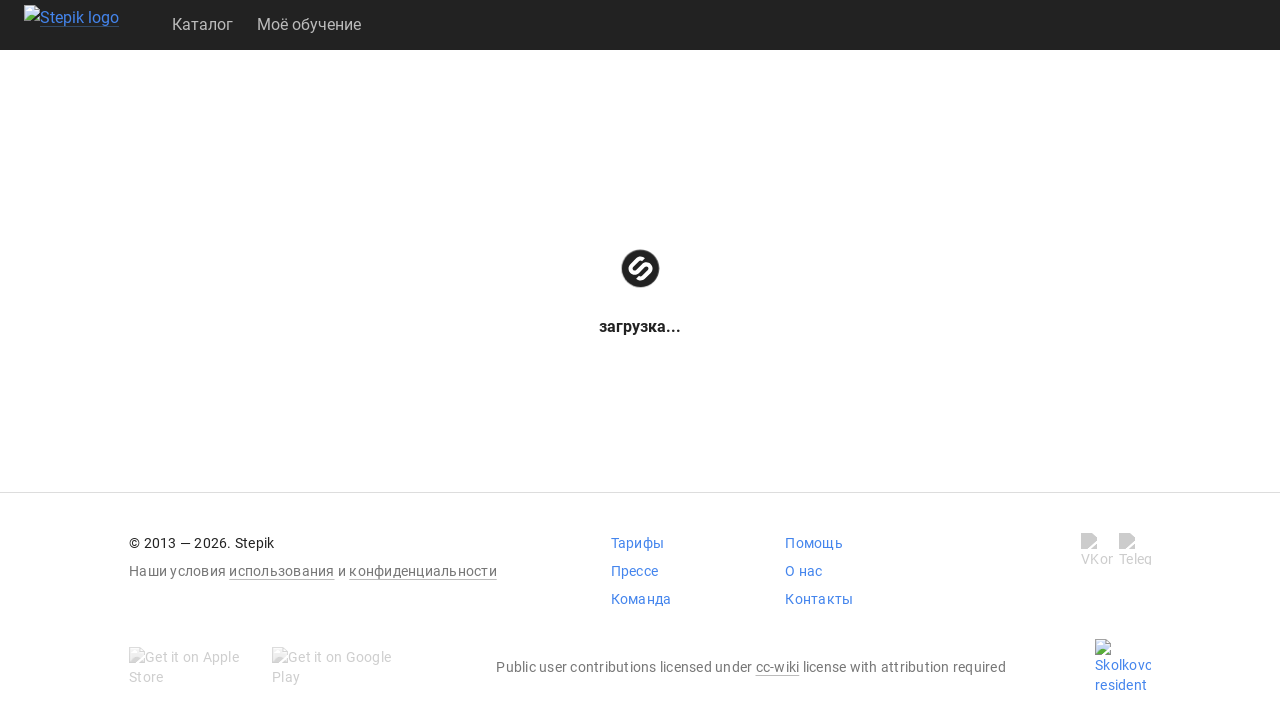

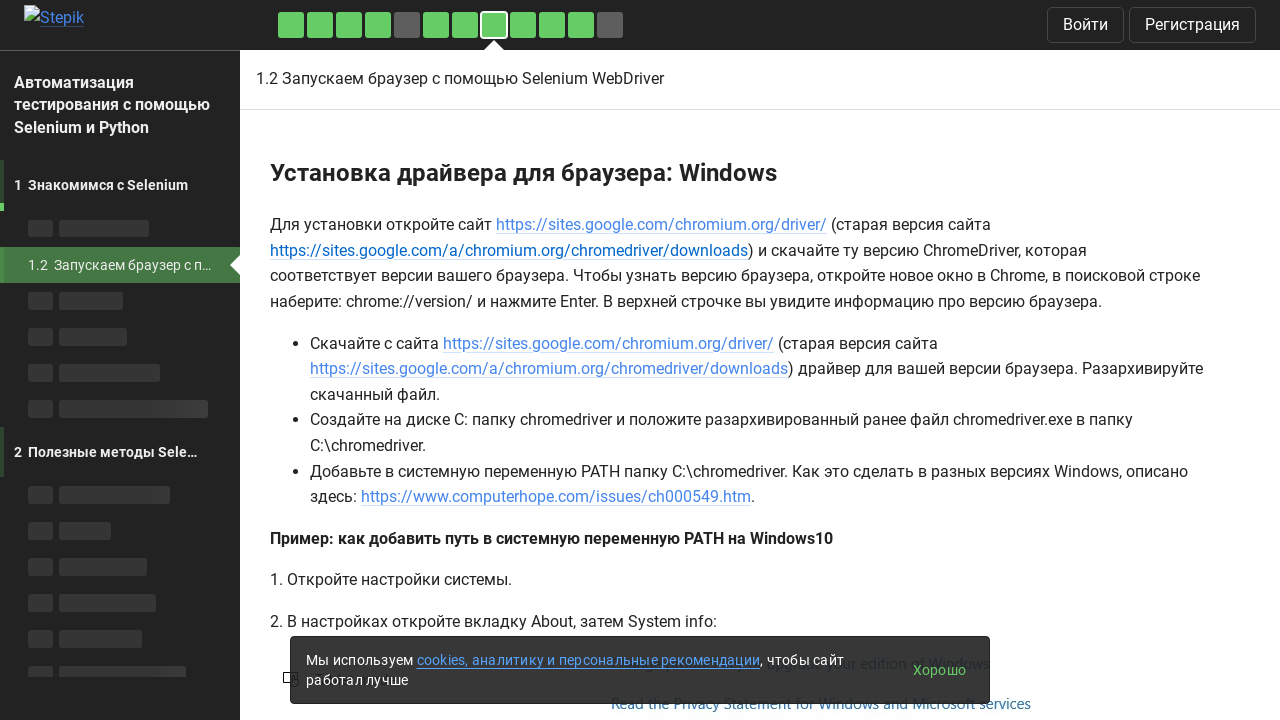